Tests JavaScript scroll functionality by scrolling down the page and then scrolling back up on the Selenium website

Starting URL: https://www.selenium.dev/

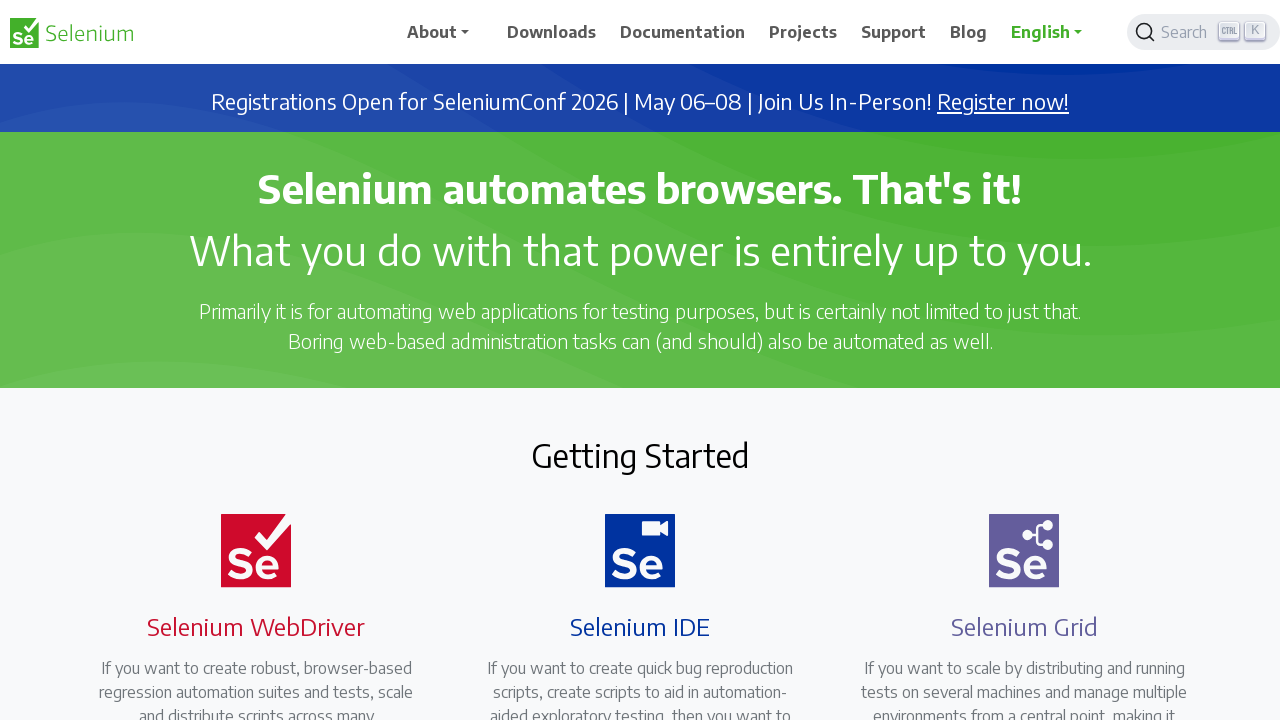

Scrolled down 1000 pixels using JavaScript
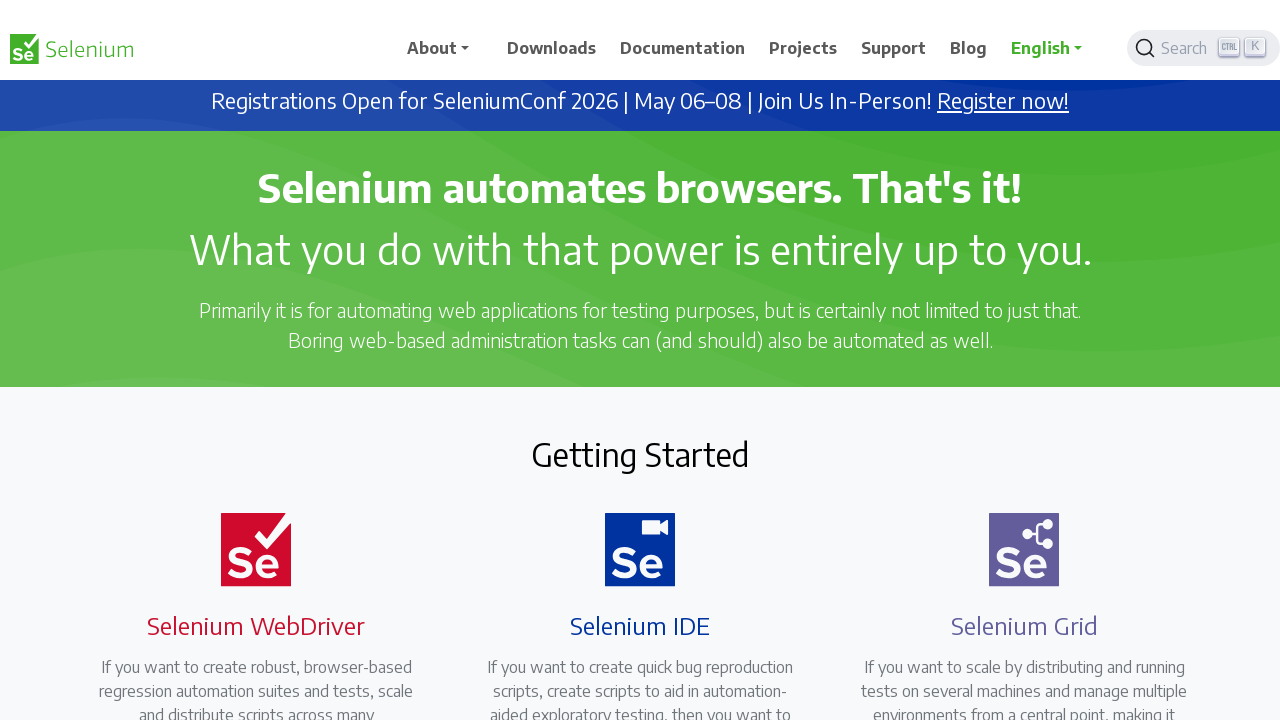

Waited 2 seconds to observe the scroll
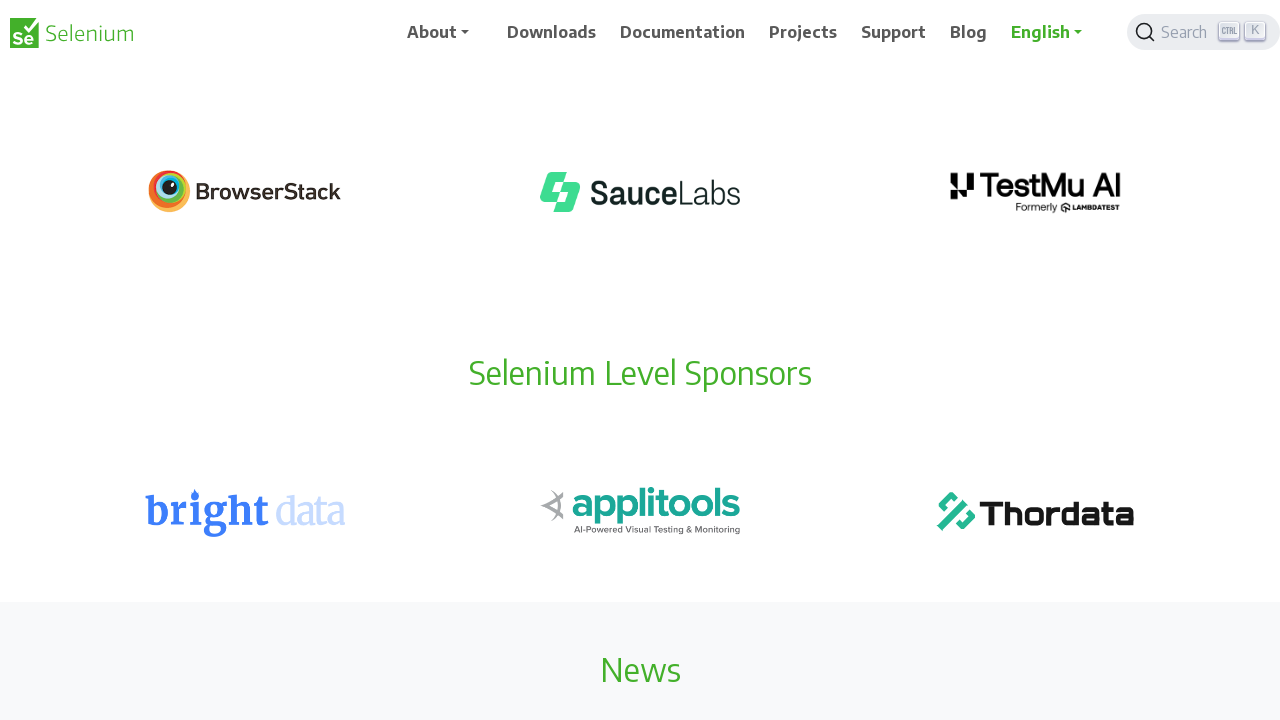

Scrolled back up 1000 pixels using JavaScript
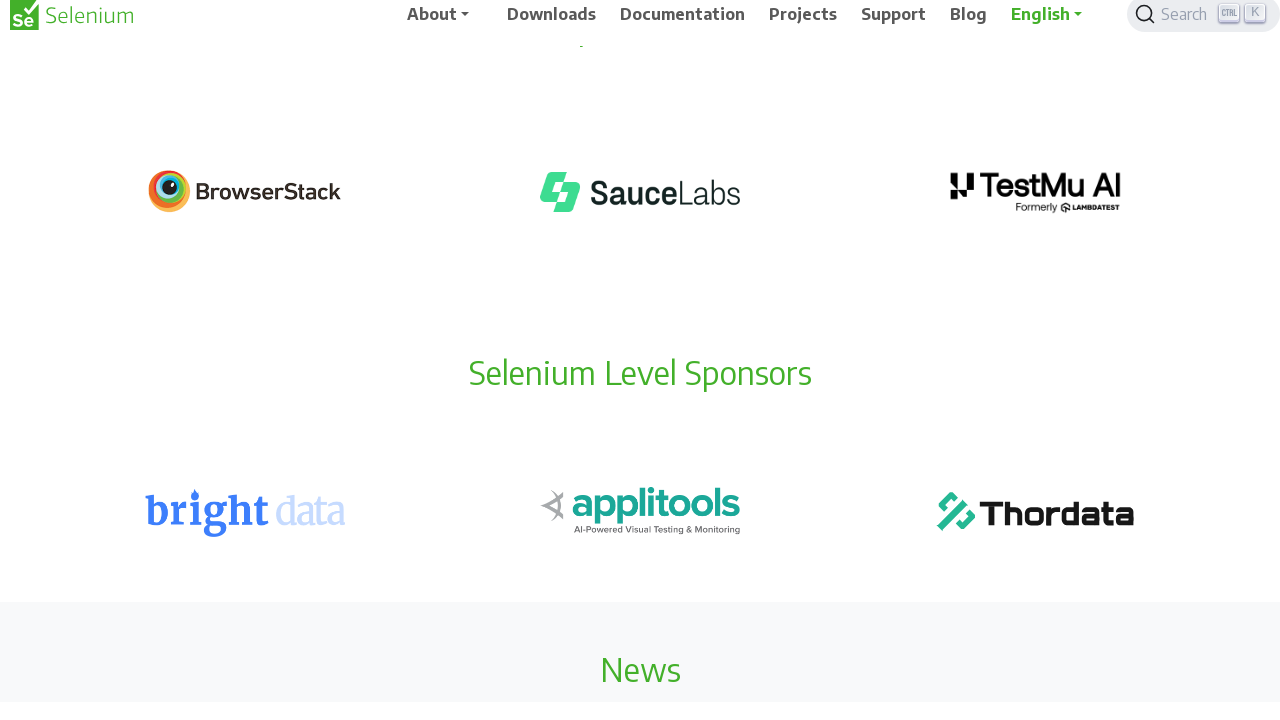

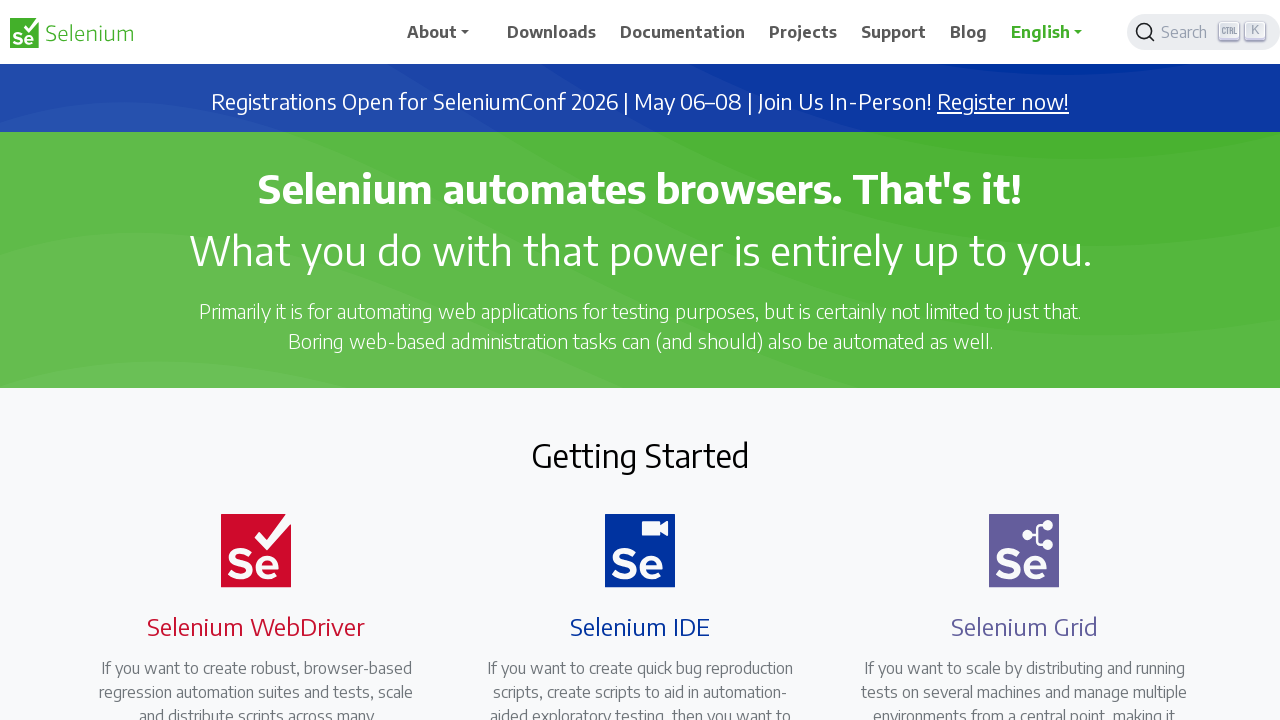